Opens the Hovers page by clicking on the "Hovers" link from the homepage and verifies the page heading displays "Hovers"

Starting URL: https://the-internet.herokuapp.com/

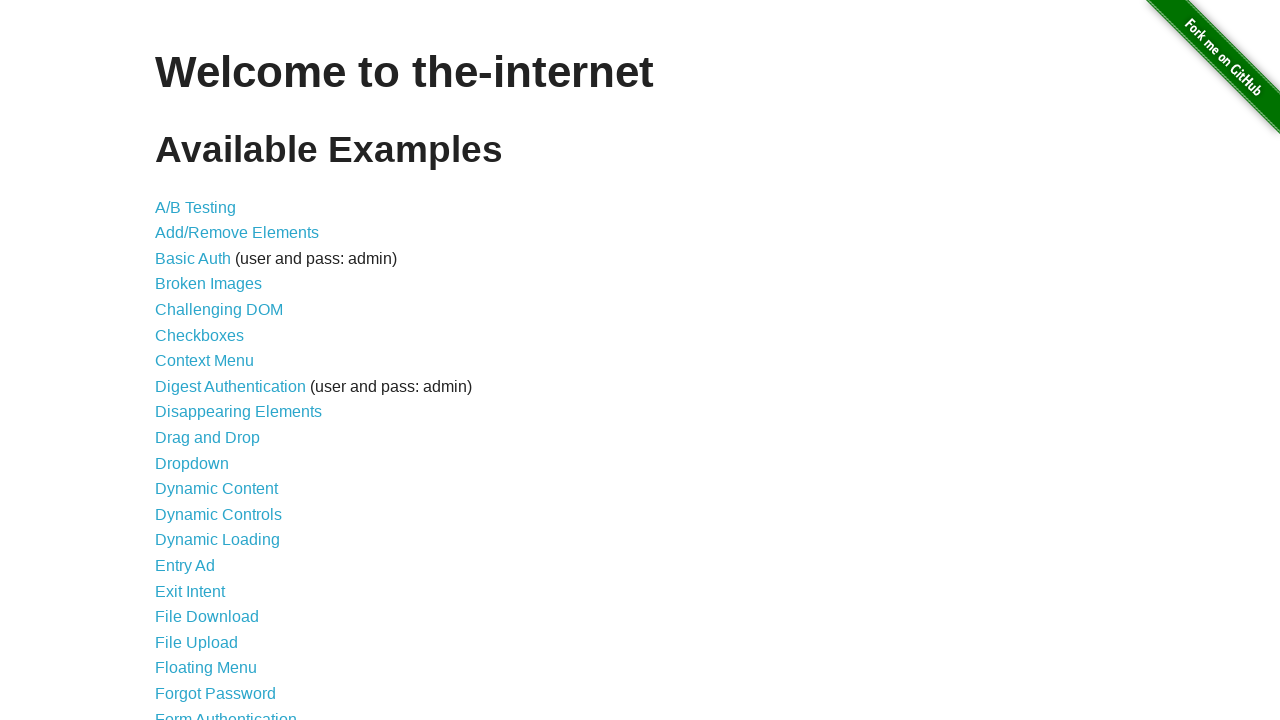

Clicked on the 'Hovers' link from homepage at (180, 360) on text=Hovers
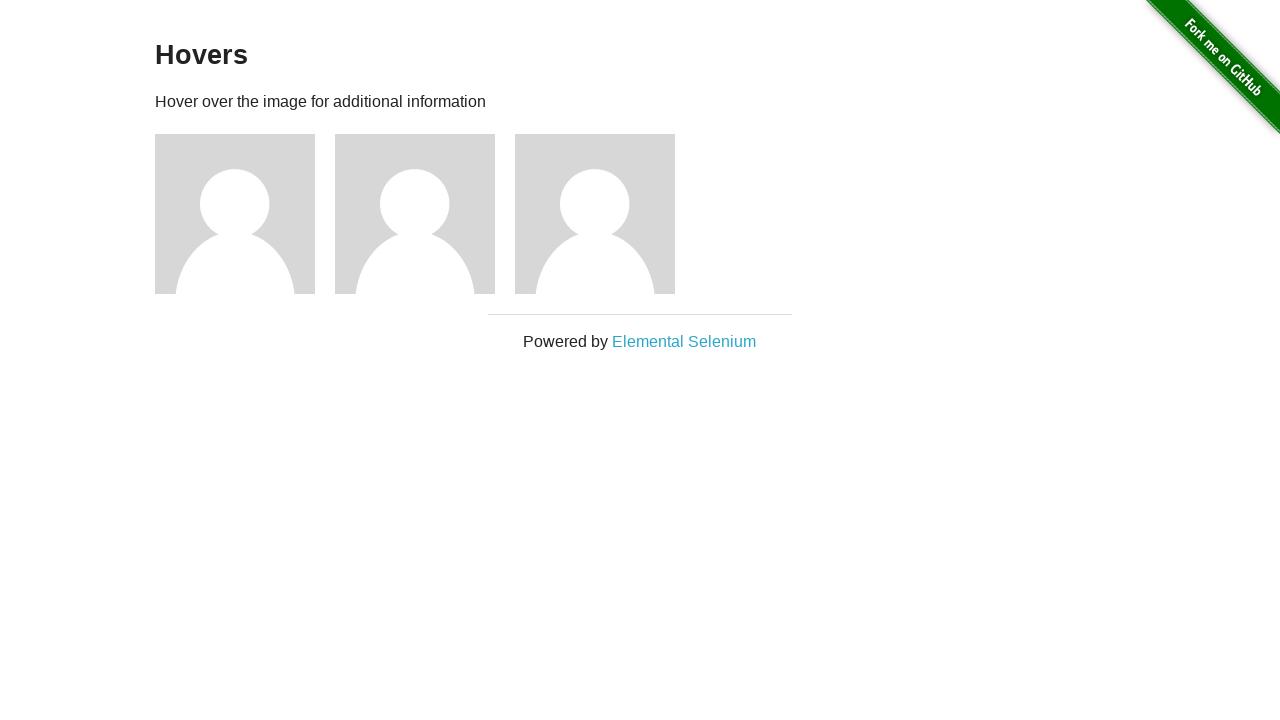

Waited for page heading (h3) to load
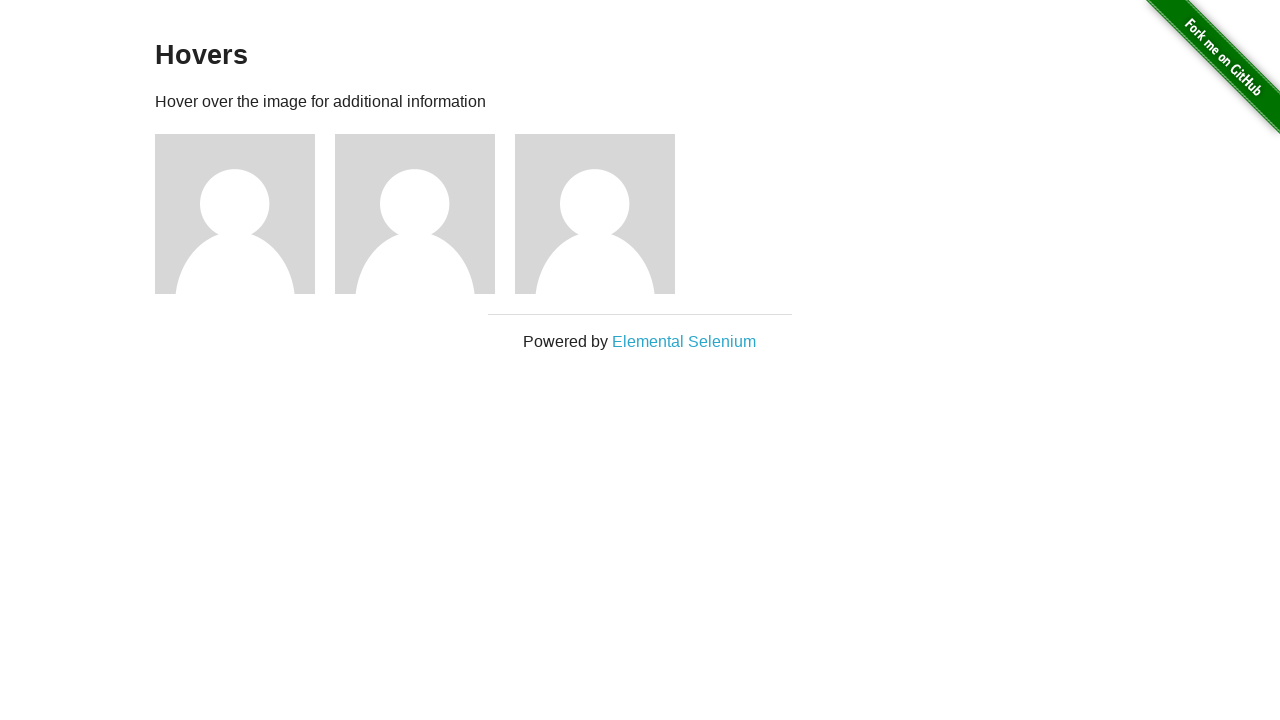

Verified page heading displays 'Hovers'
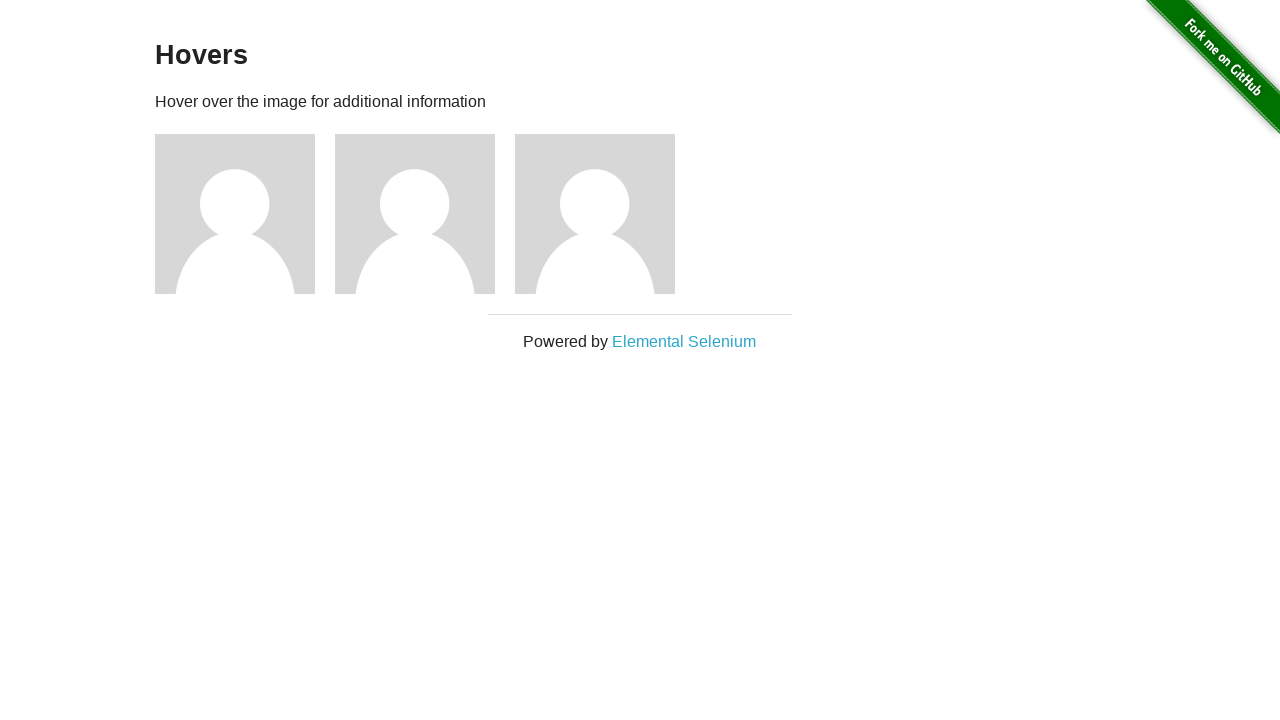

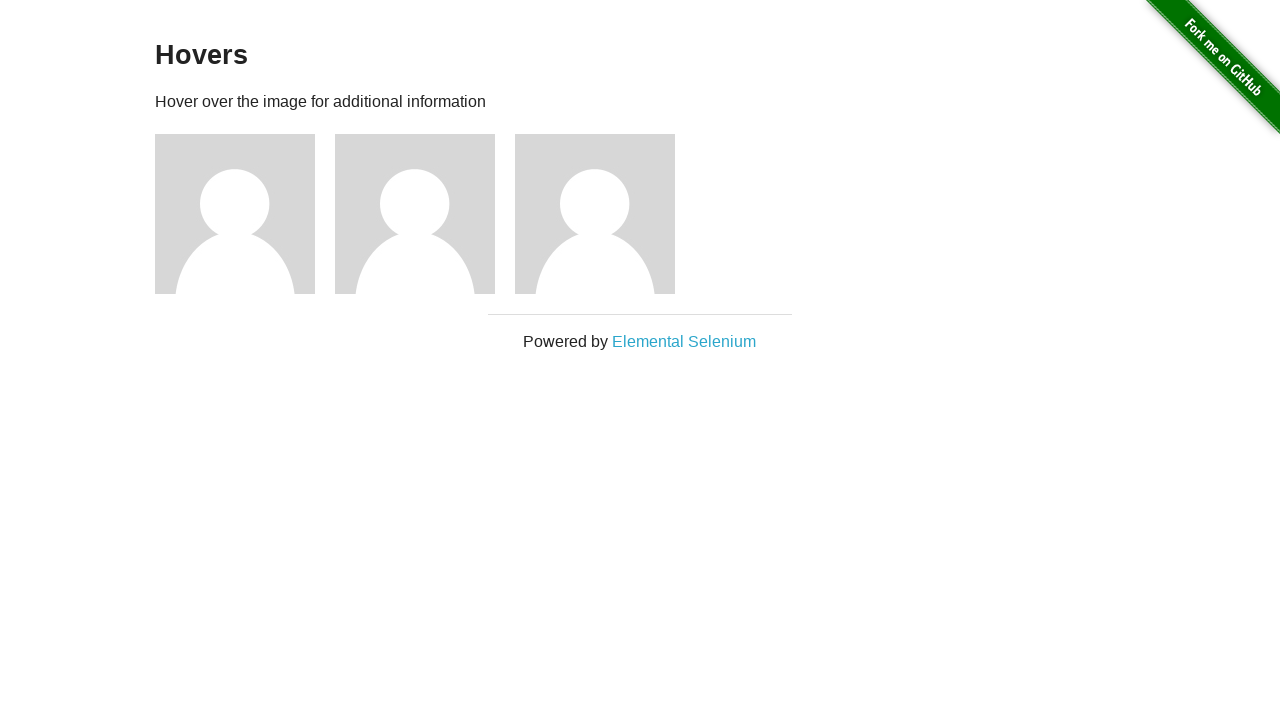